Tests selecting a day of the week from a dropdown menu using button clicks

Starting URL: https://thefreerangetester.github.io/sandbox-automation-testing/

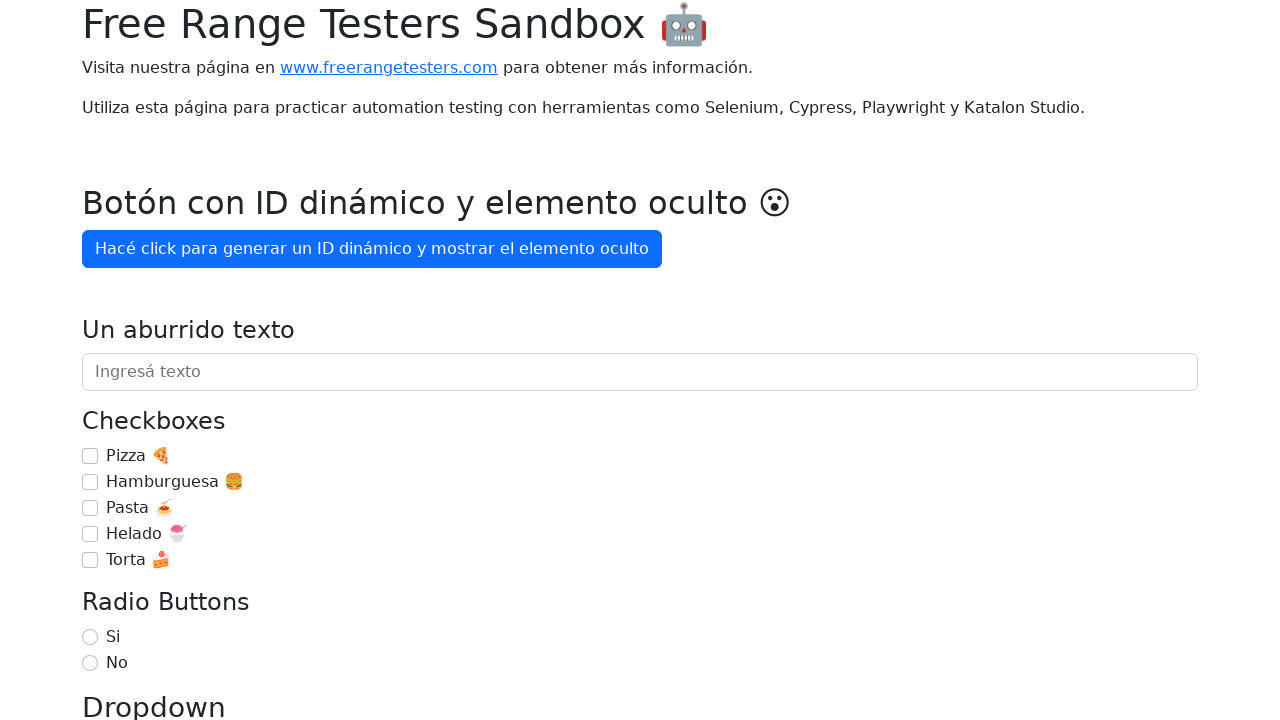

Clicked on 'Día de la semana' dropdown button at (171, 360) on internal:role=button[name="Día de la semana"i]
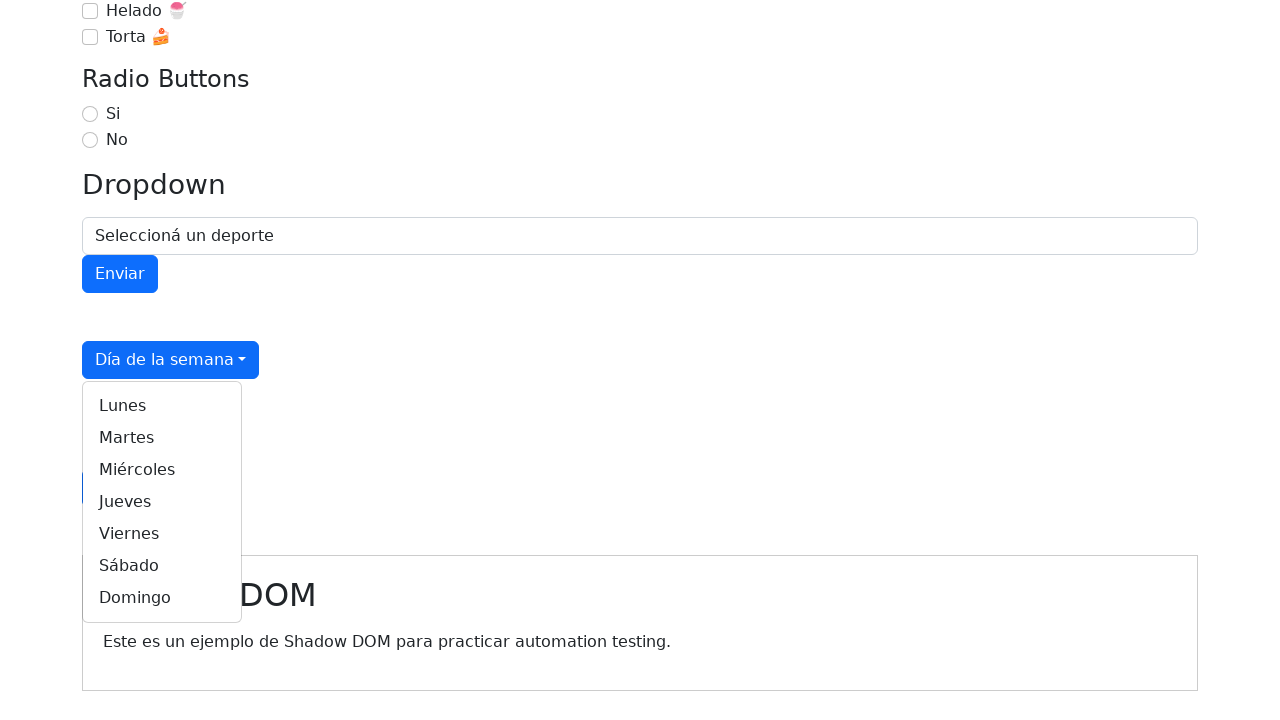

Selected 'Martes' from the dropdown menu at (162, 438) on internal:role=link[name="Martes"i]
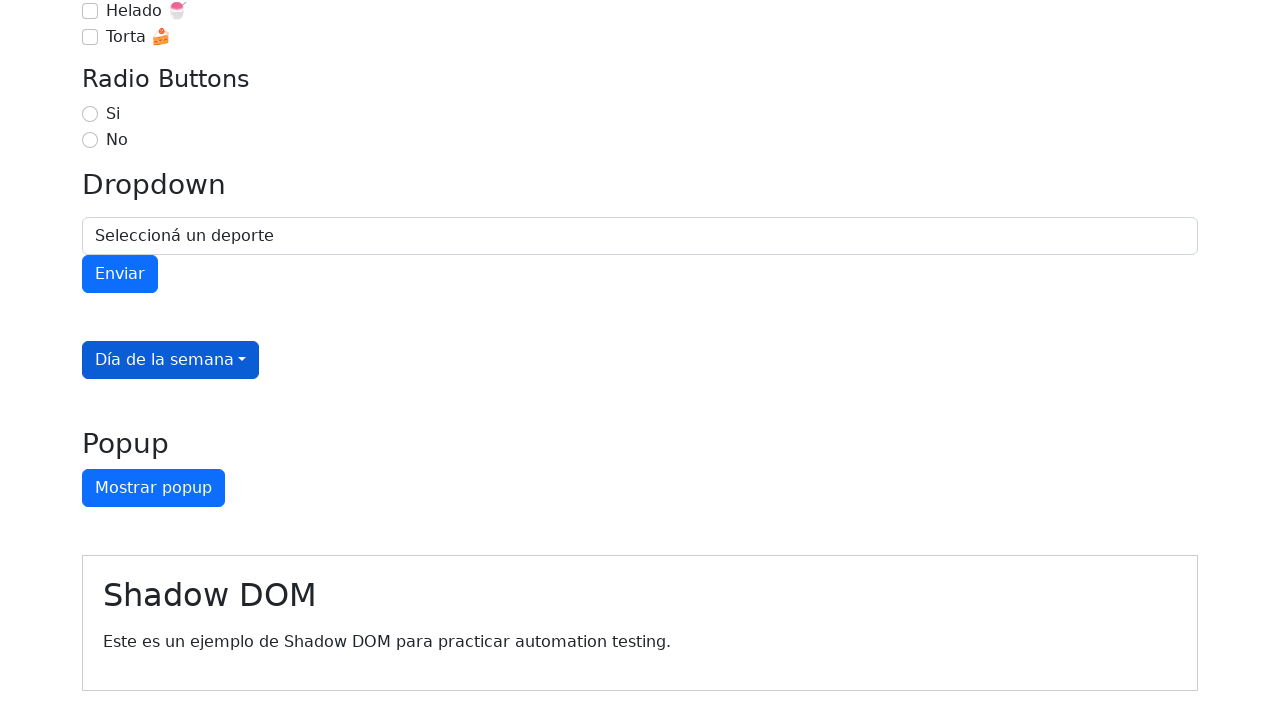

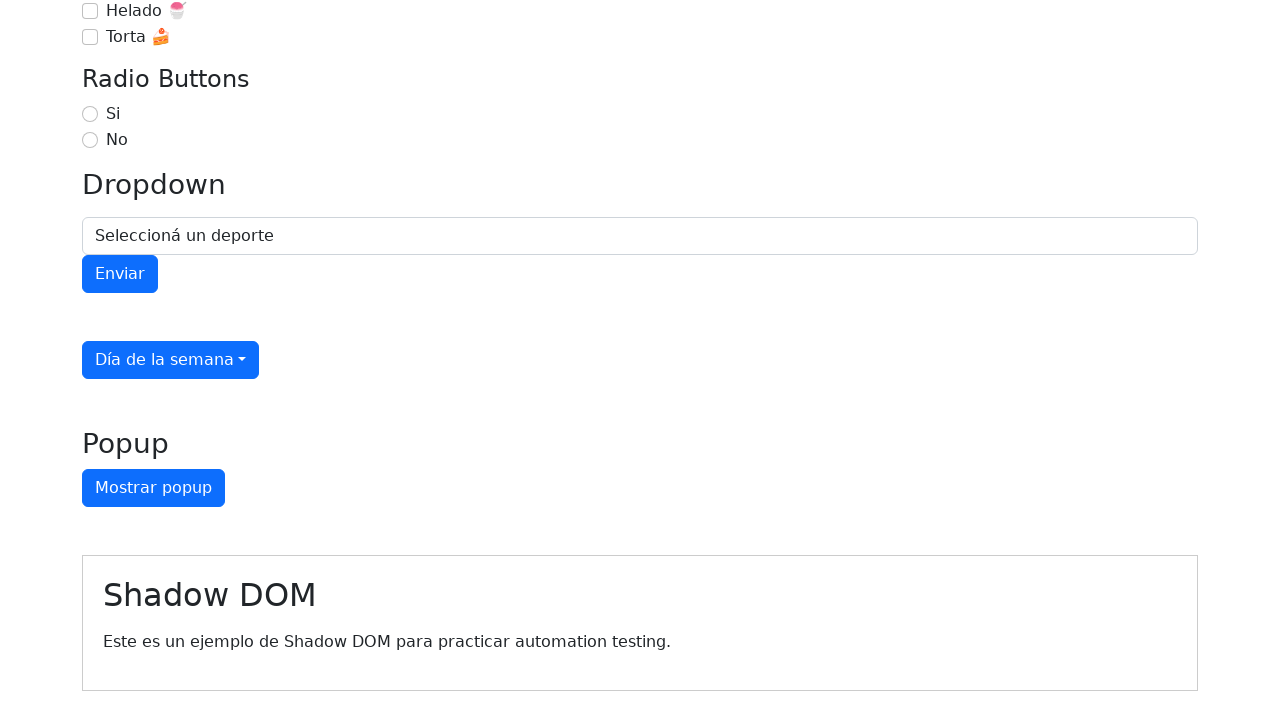